Tests navigation through calculator.net by clicking BMI and Weight links, using browser navigation controls, and filling in an age field on the Ideal Weight Calculator page

Starting URL: https://www.calculator.net/bmi-calculator.html

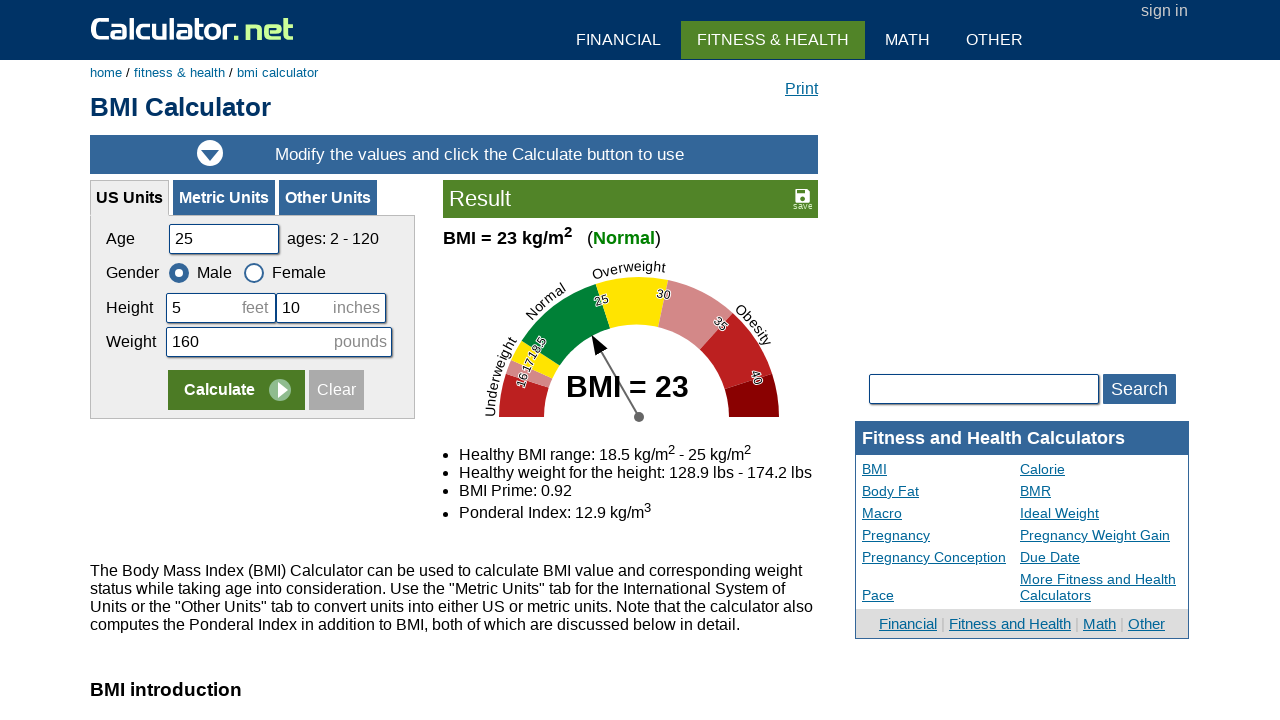

Clicked on BMI link at (278, 72) on text=BMI
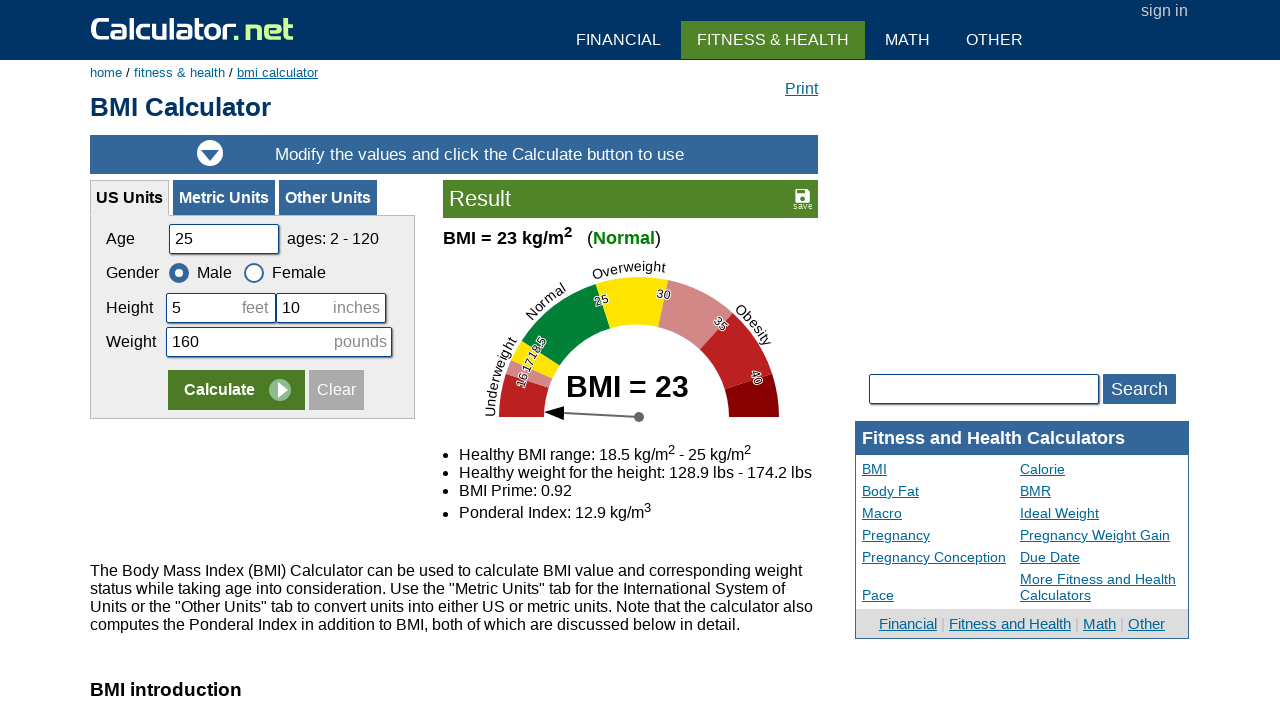

Clicked on Weight link using partial text match at (134, 342) on text=/.*Weight.*/
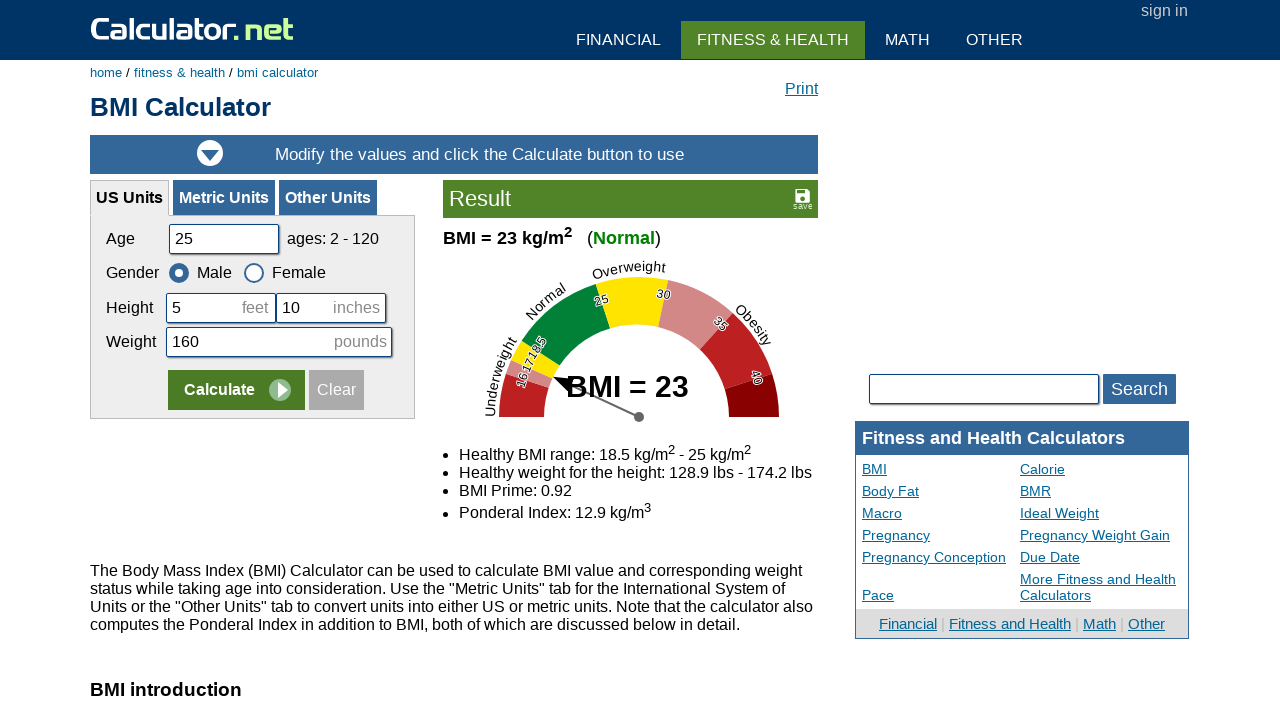

Navigated back to BMI Calculator
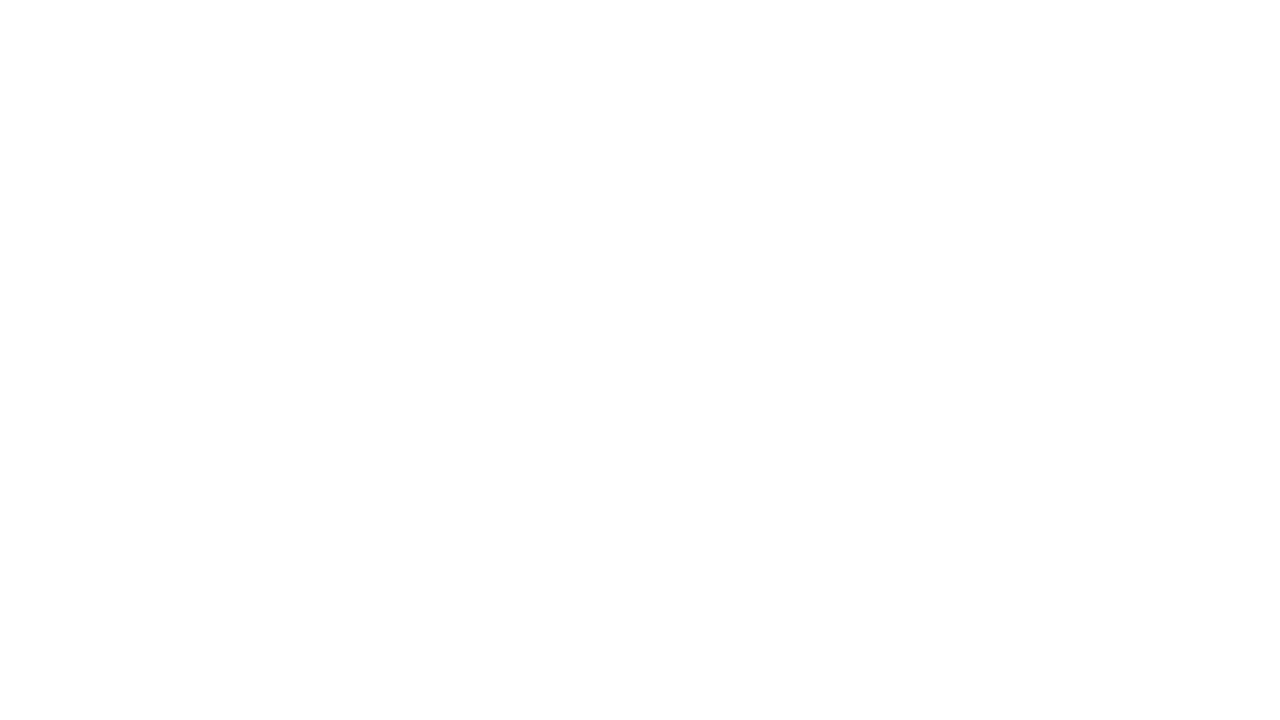

Navigated forward to Ideal Weight Calculator
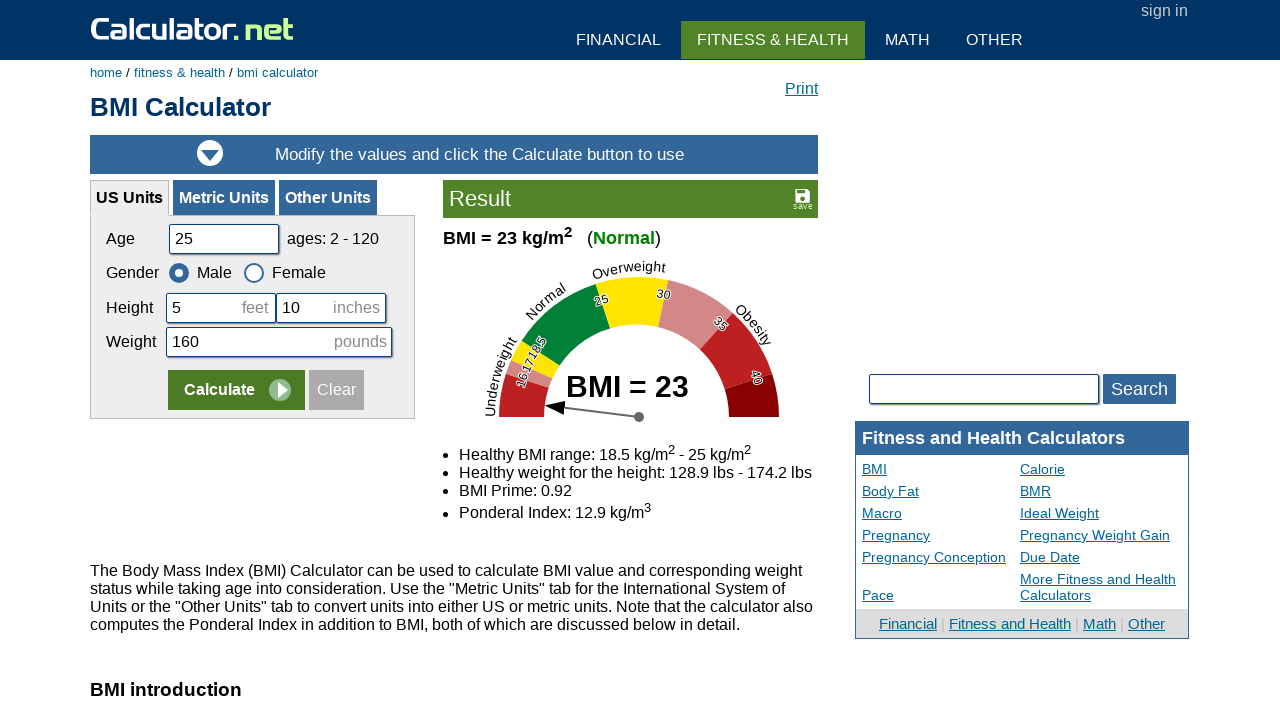

Filled age textbox with value 45 on #cage
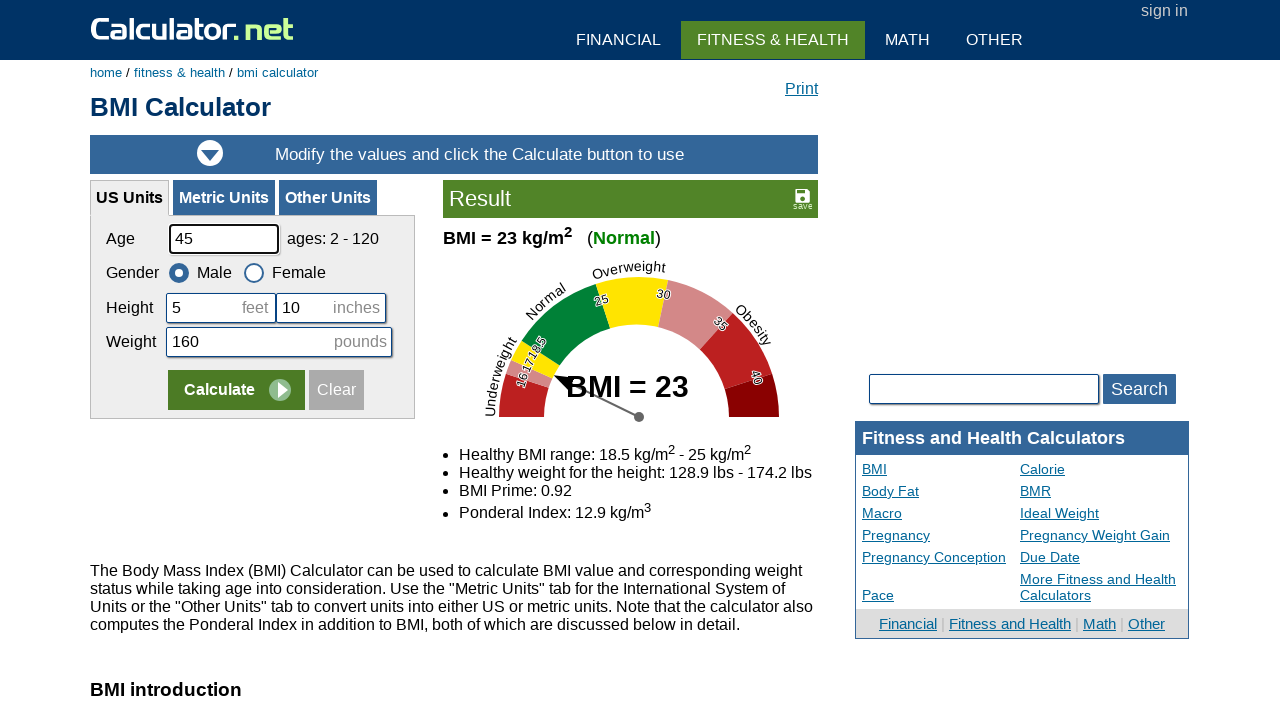

Refreshed the page
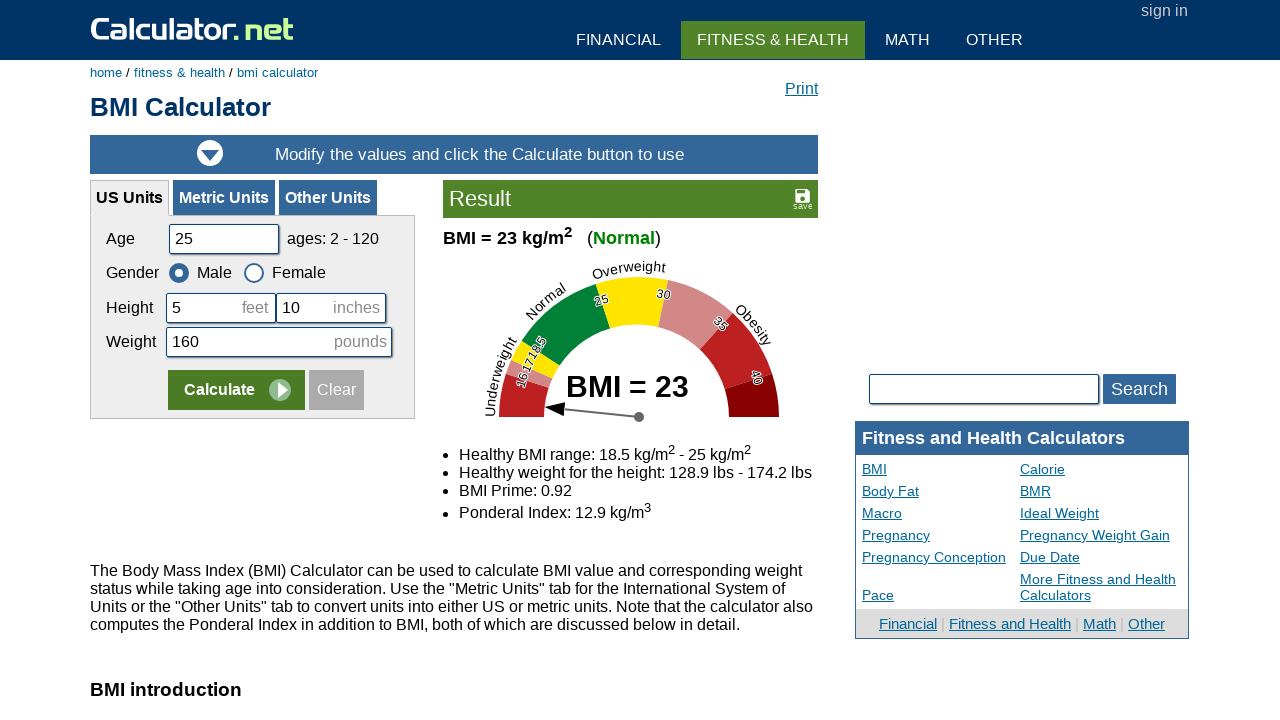

Filled age textbox with value 67 after refresh on #cage
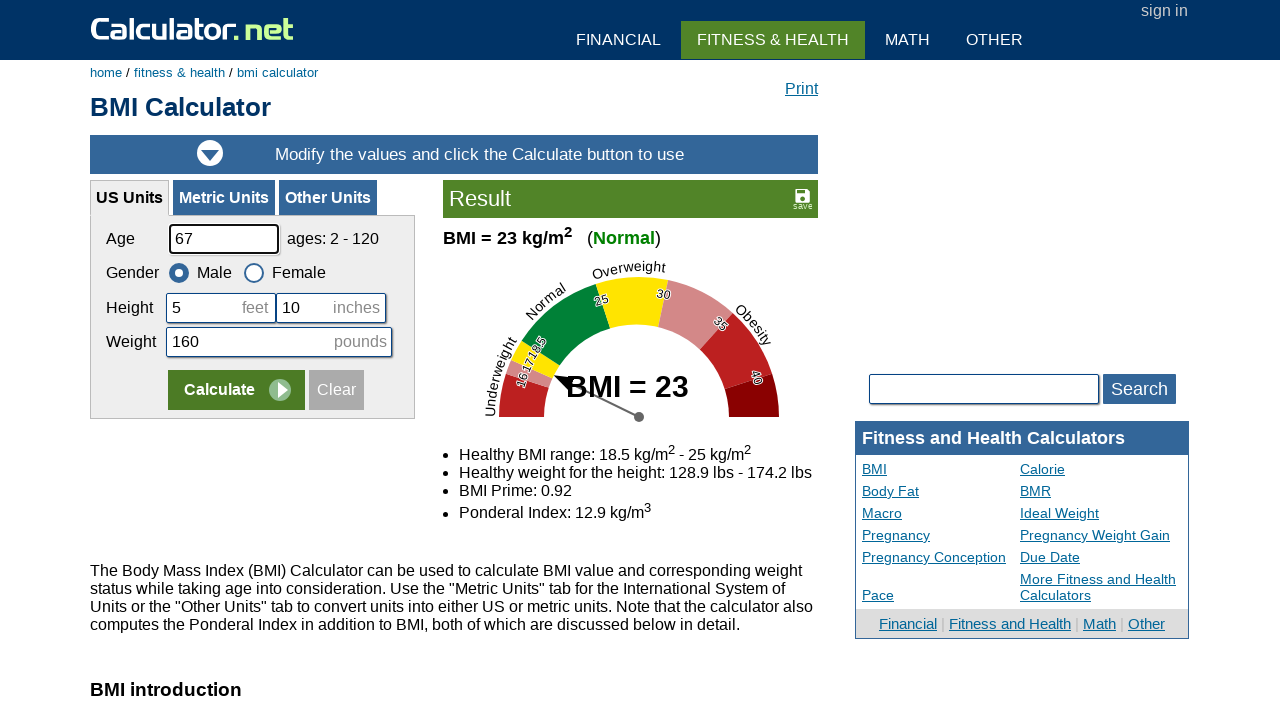

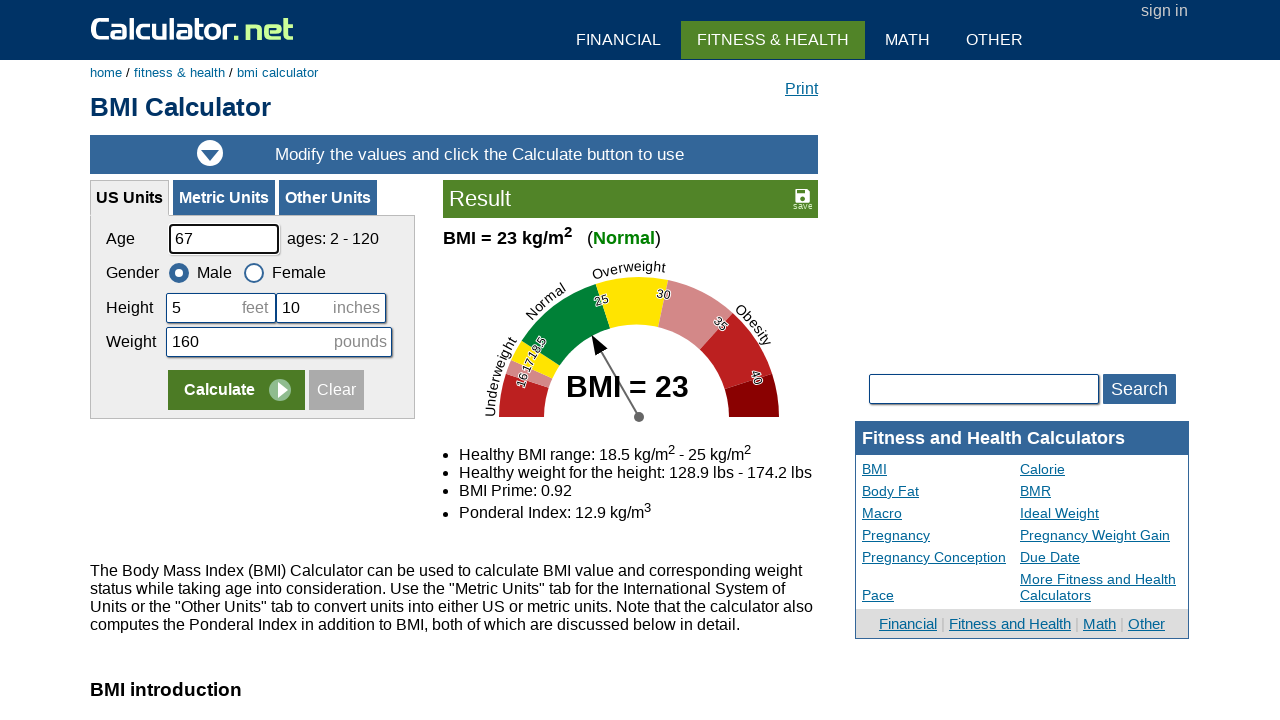